Tests that the counter displays the correct number of todo items as they are added

Starting URL: https://demo.playwright.dev/todomvc

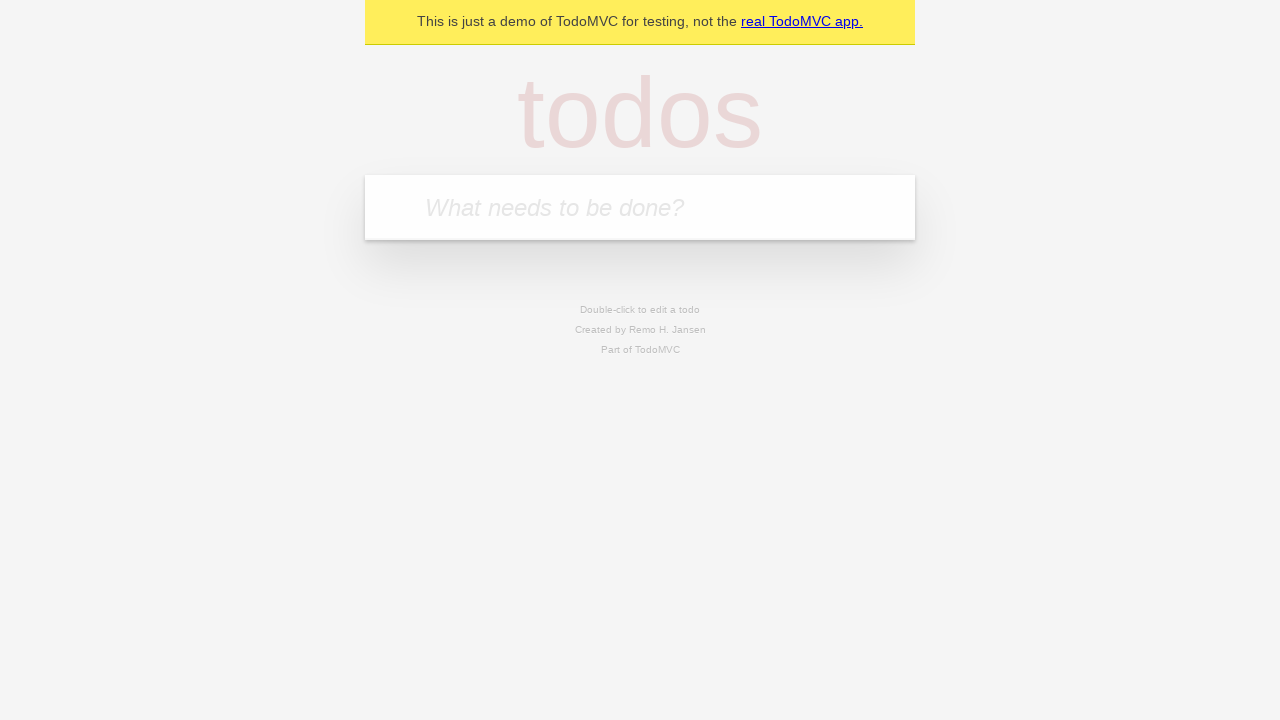

Filled first todo input with 'buy some cheese' on .new-todo
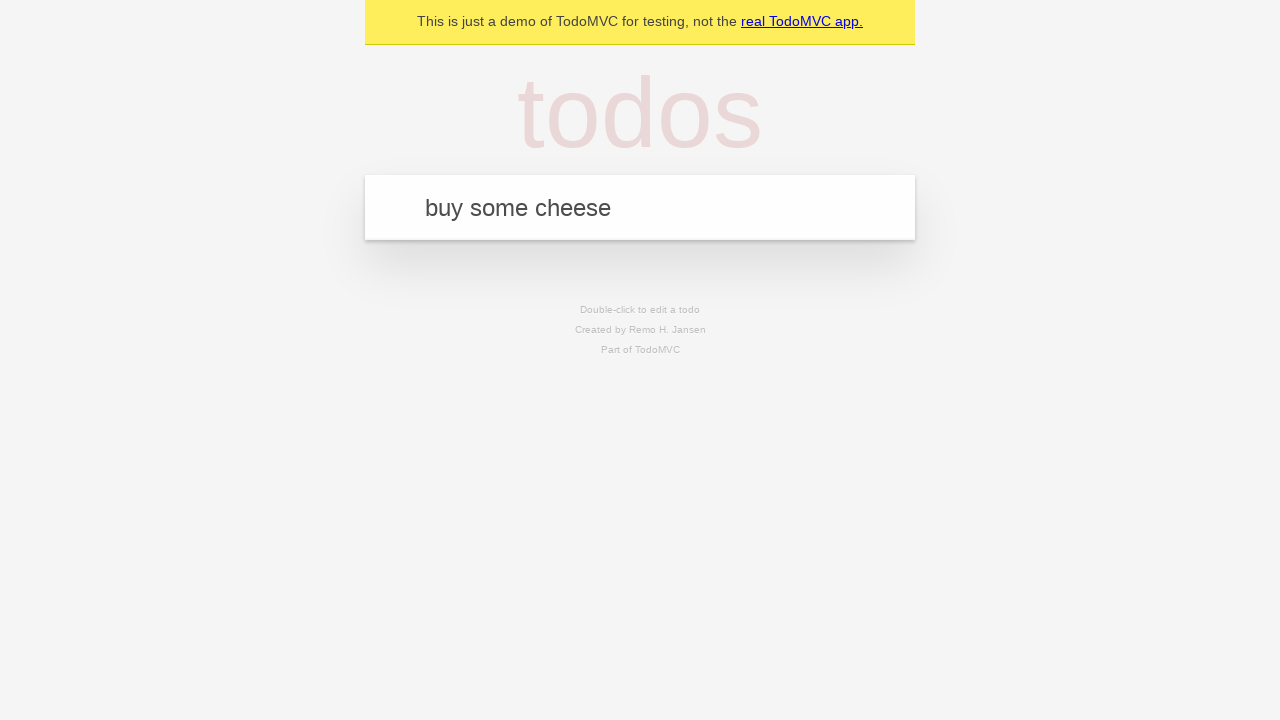

Pressed Enter to add first todo item on .new-todo
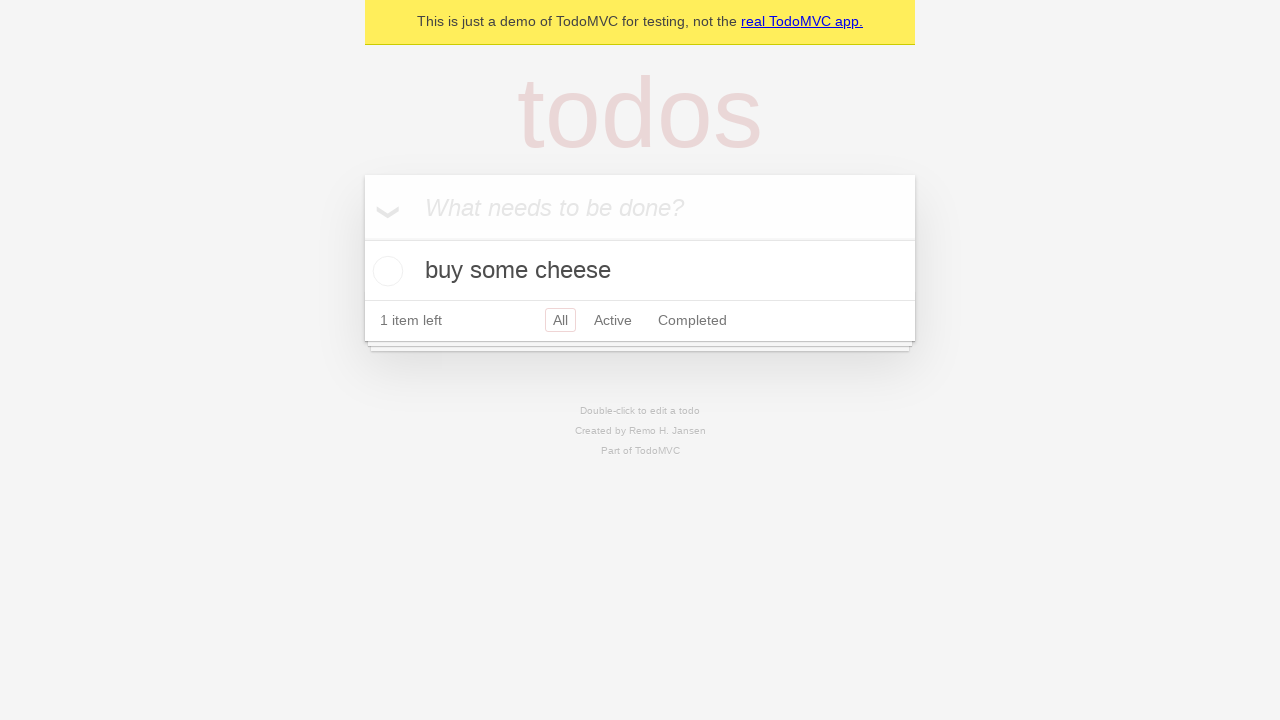

Todo counter element loaded
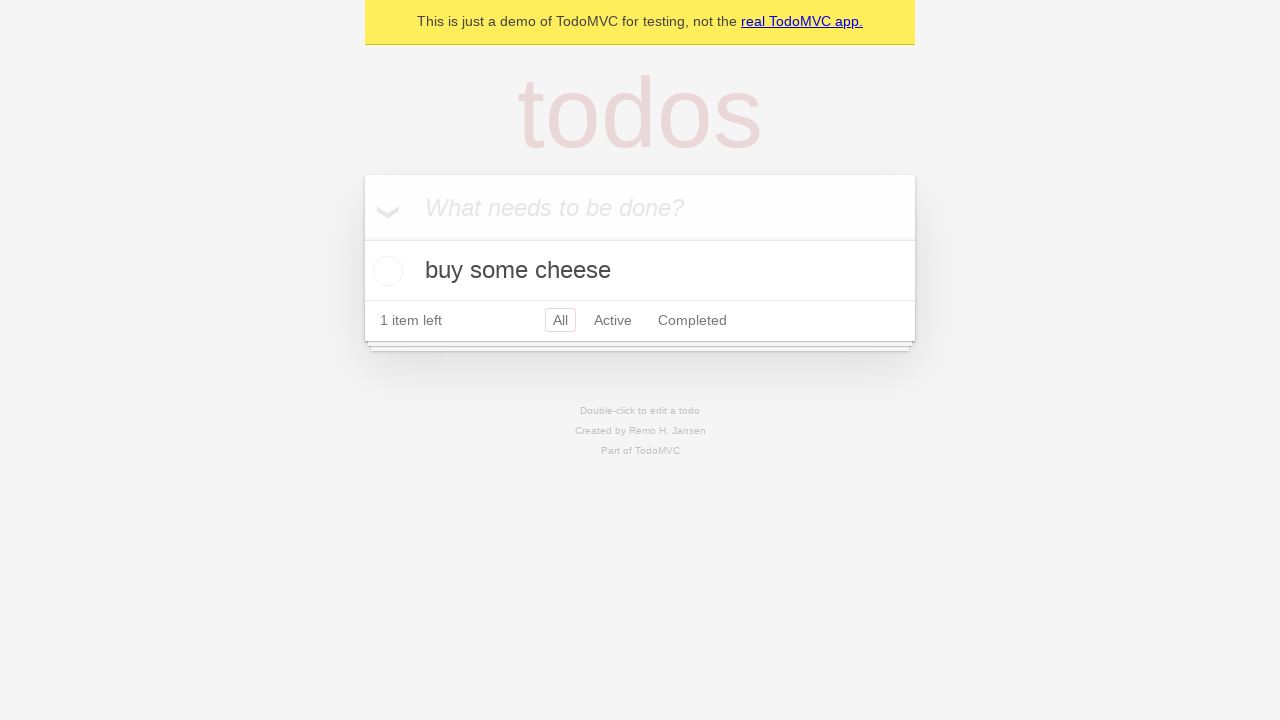

Filled second todo input with 'feed the cat' on .new-todo
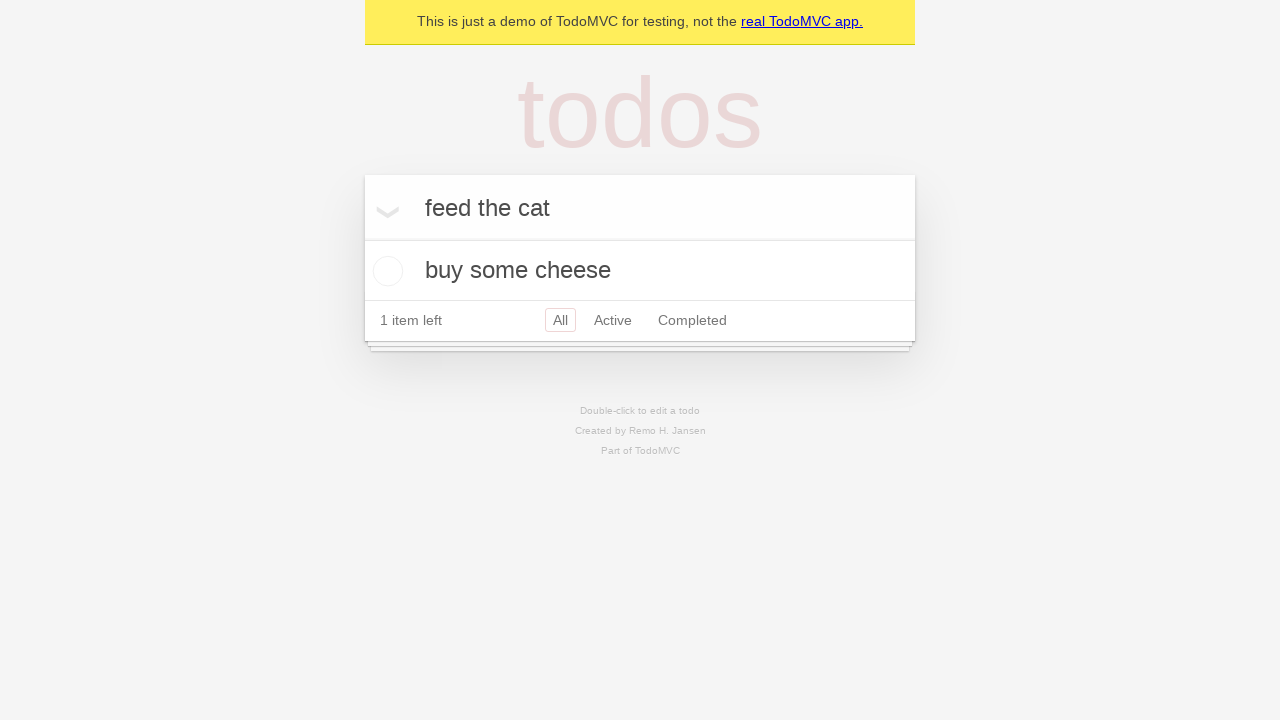

Pressed Enter to add second todo item on .new-todo
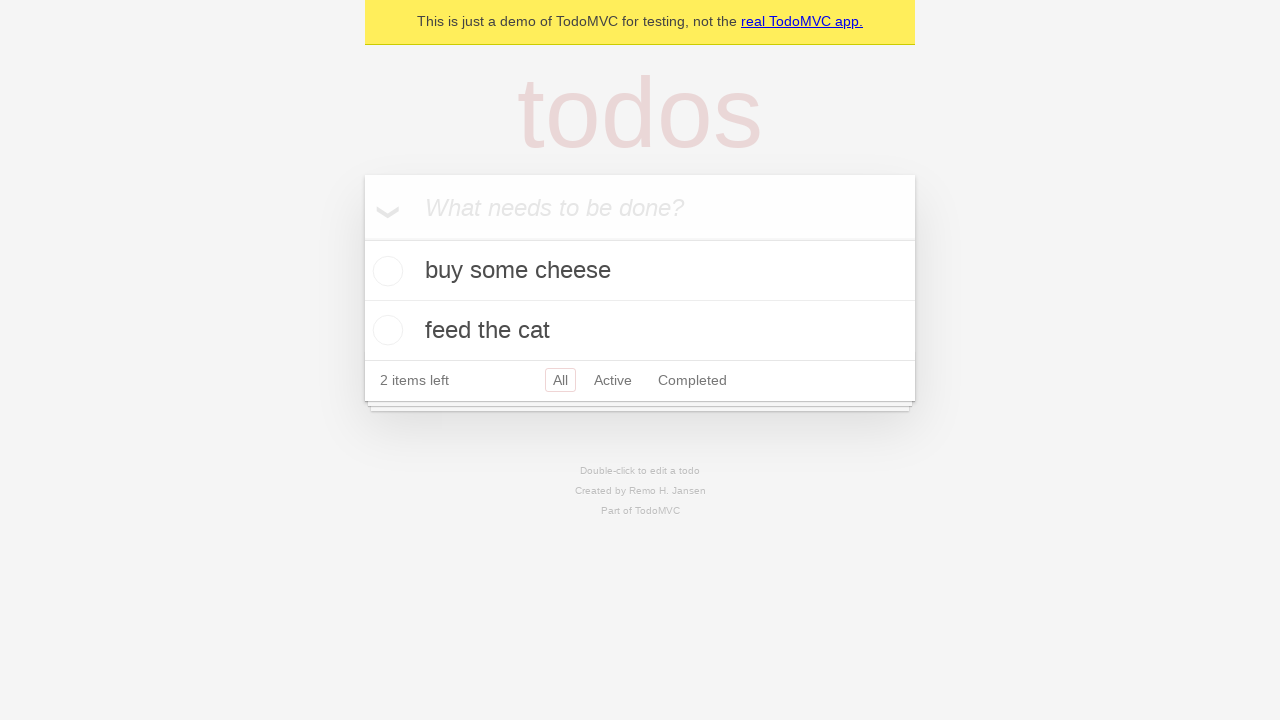

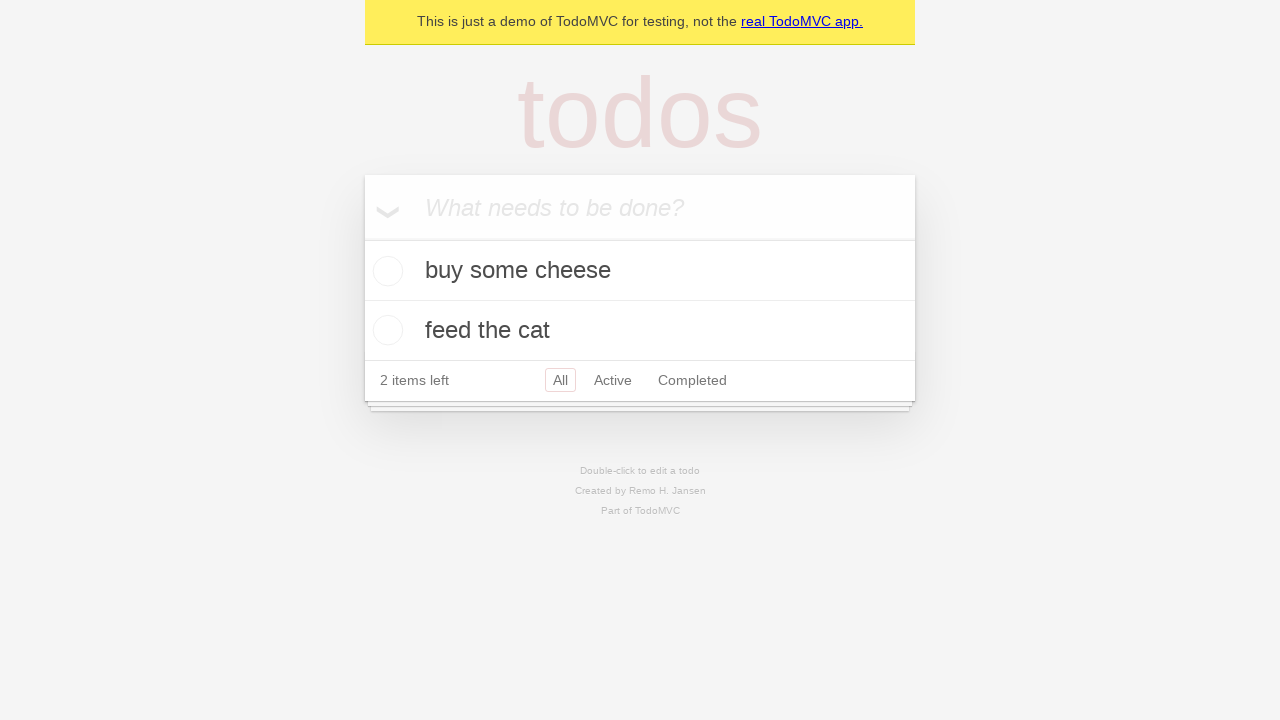